Tests form filling and link interaction on OpenCart registration page by entering a first name and clicking the Wish List link

Starting URL: https://naveenautomationlabs.com/opencart/index.php?route=account/register

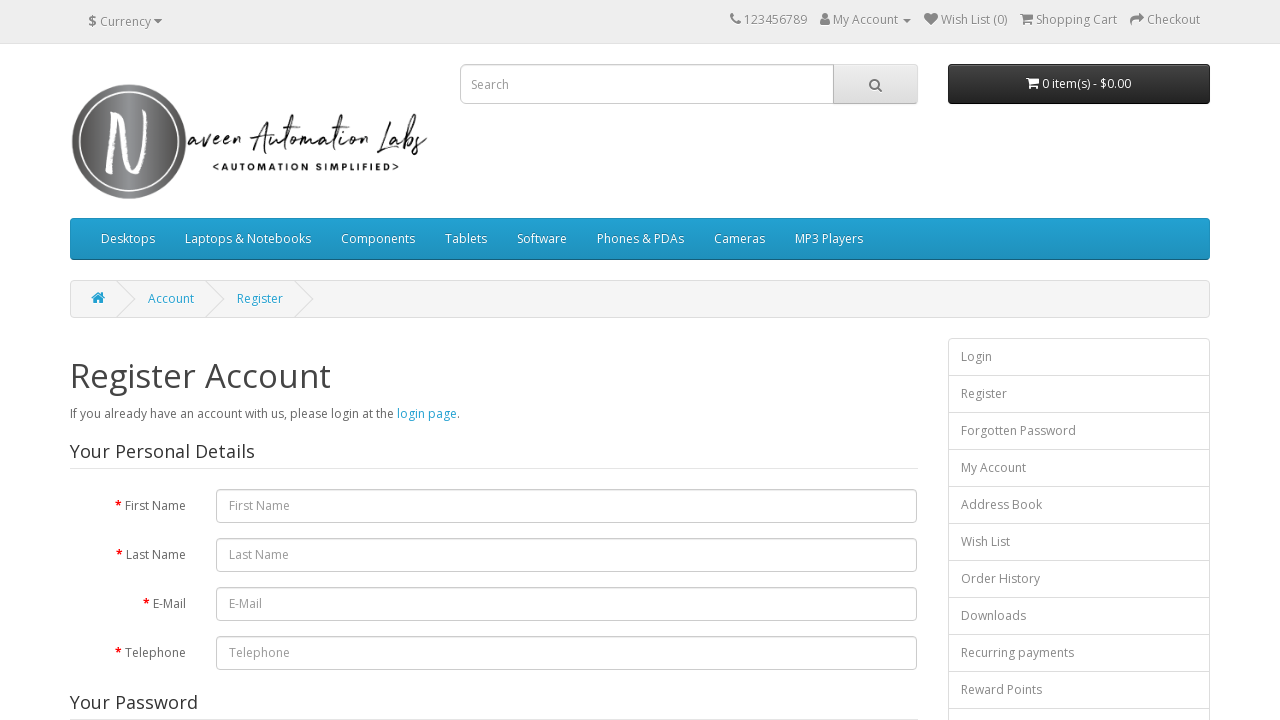

Filled first name field with 'peter' on #input-firstname
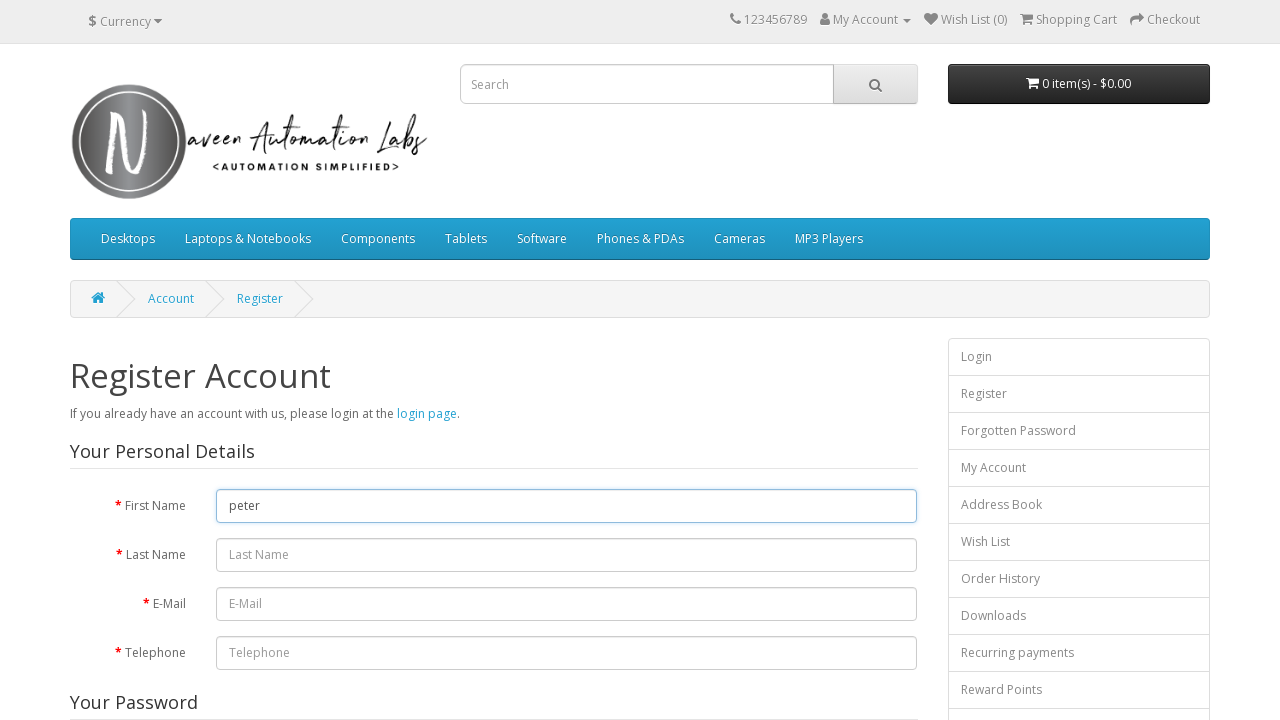

Clicked Wish List link at (974, 20) on text=Wish List
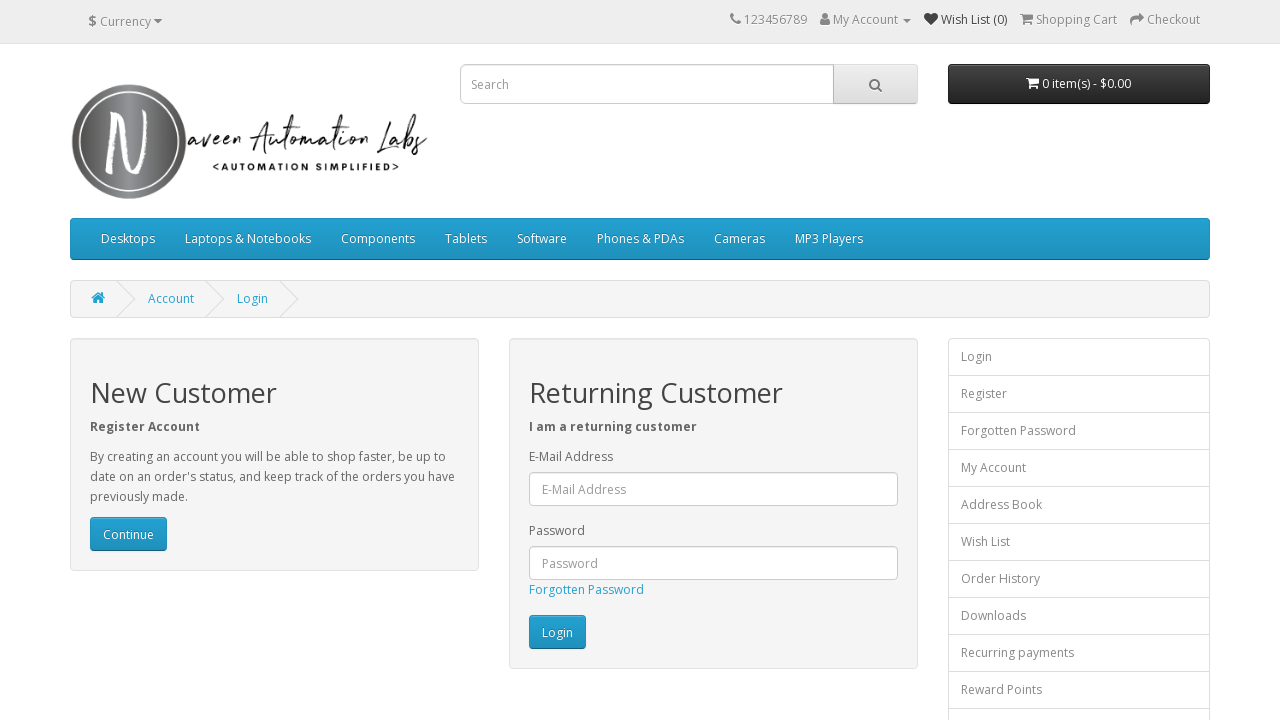

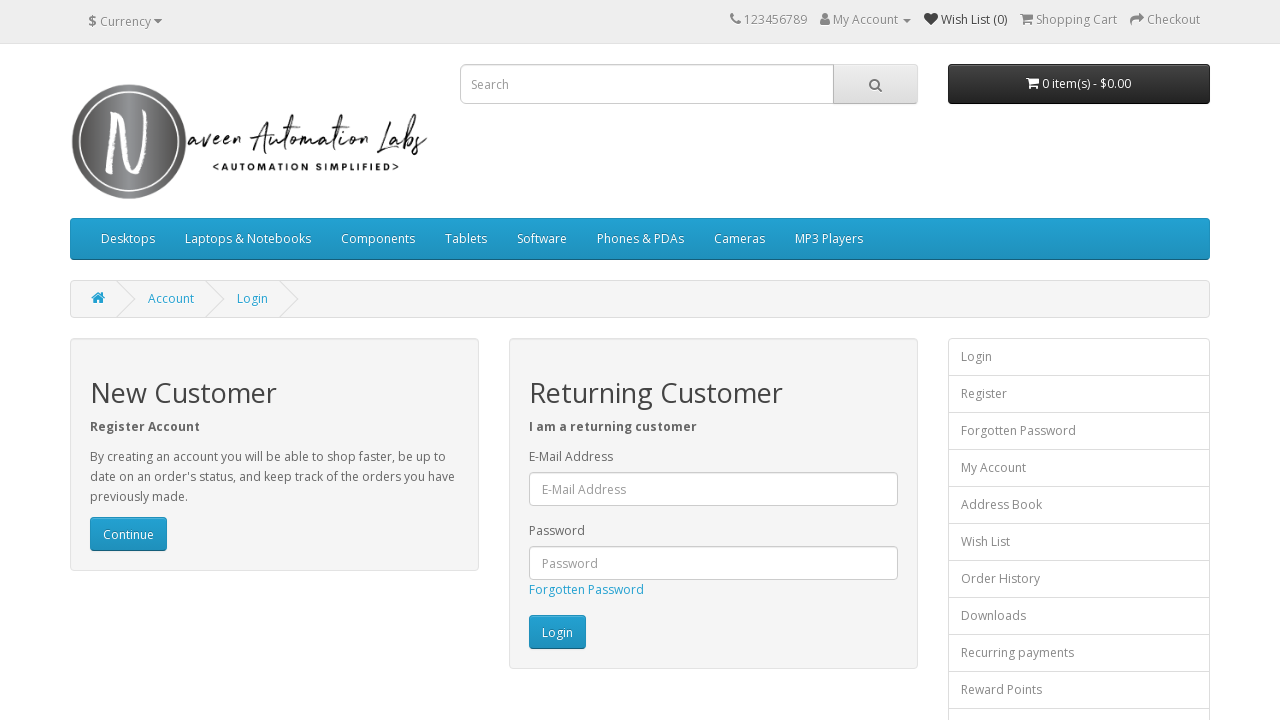